Tests form validation on a practice website by filling in a contact name field and a contact number field using different locator strategies.

Starting URL: https://practice.expandtesting.com/form-validation

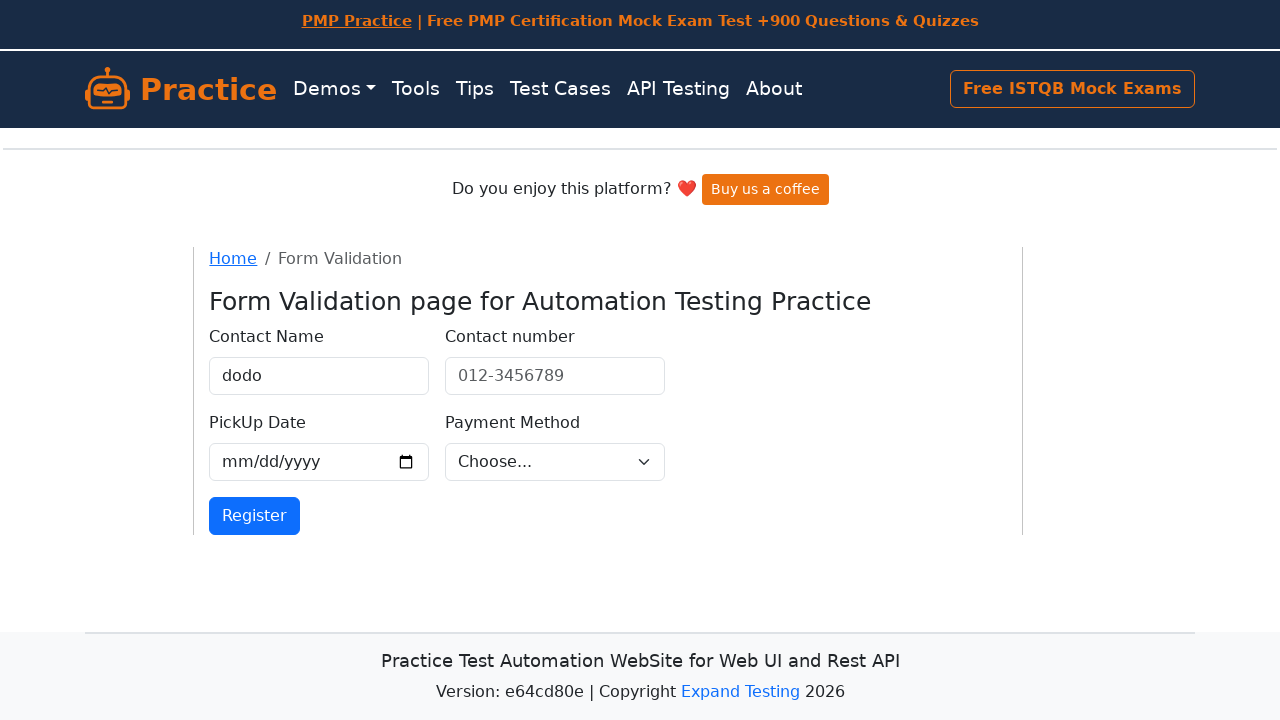

Filled contact name field with 'dodo' on internal:label="Contact Name"i
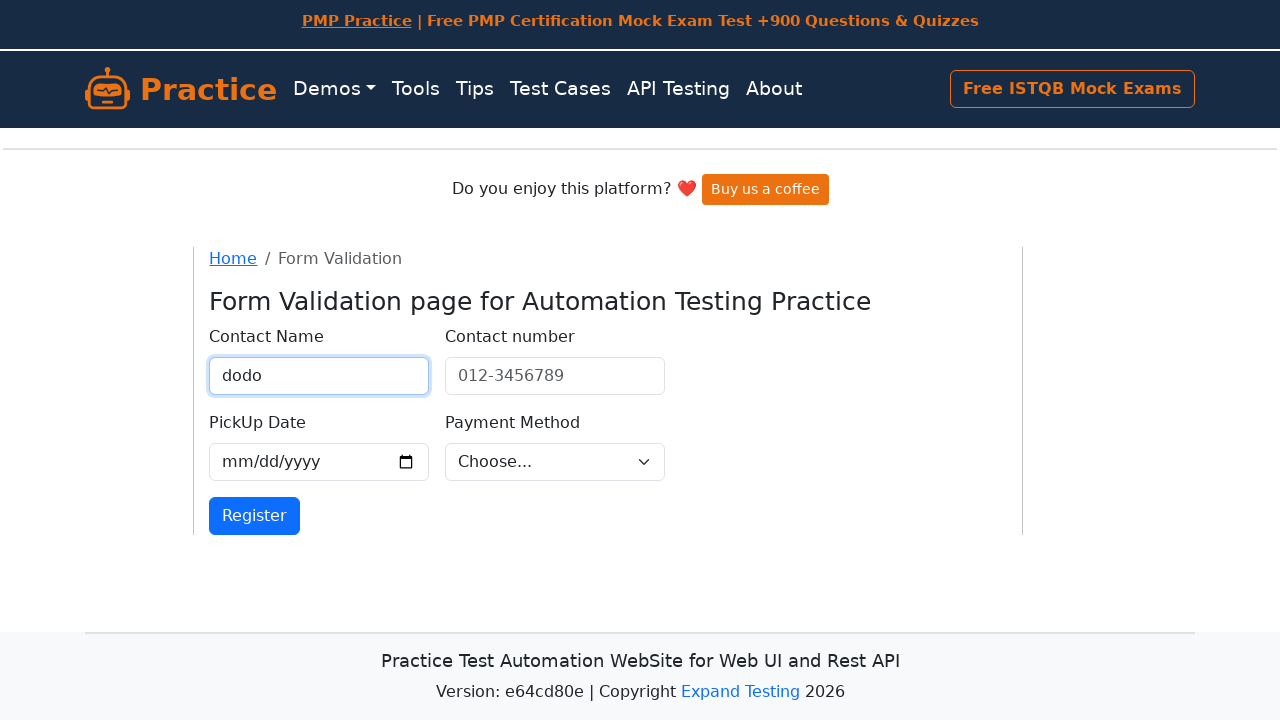

Filled contact number field with '13141414' using xpath locator on xpath=//input[@id='validationCustom05'][@name='contactnumber']
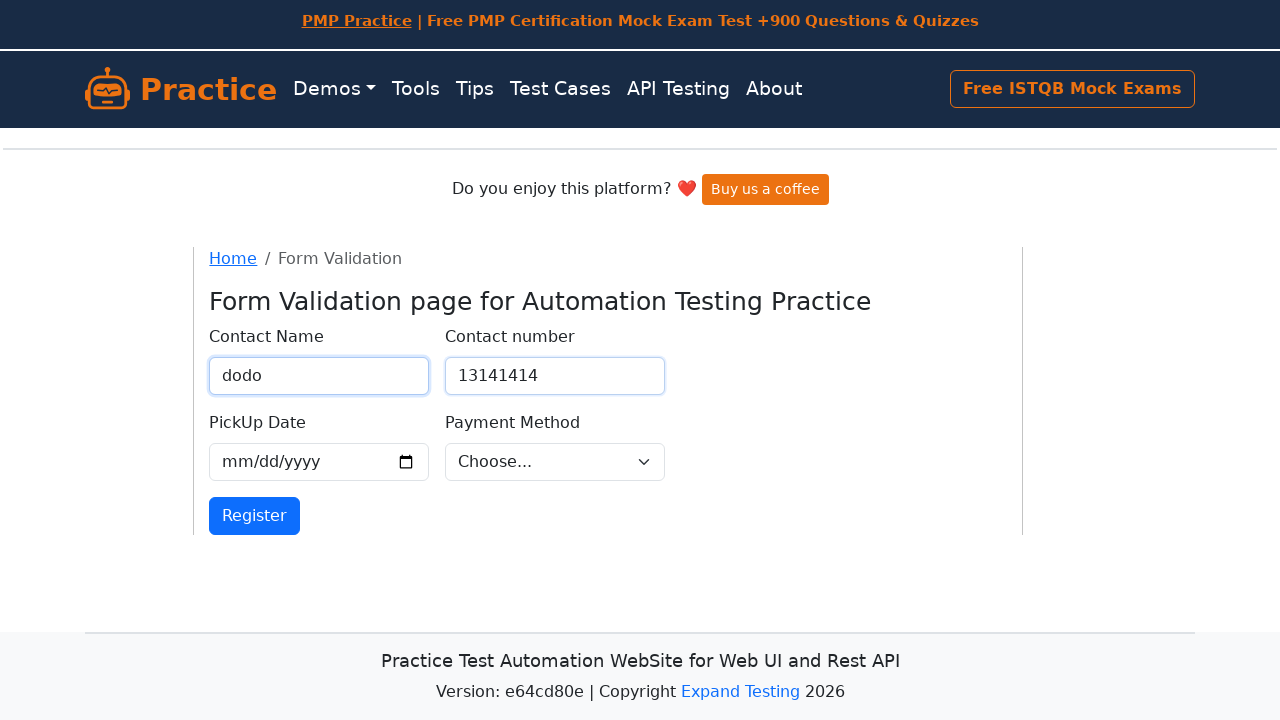

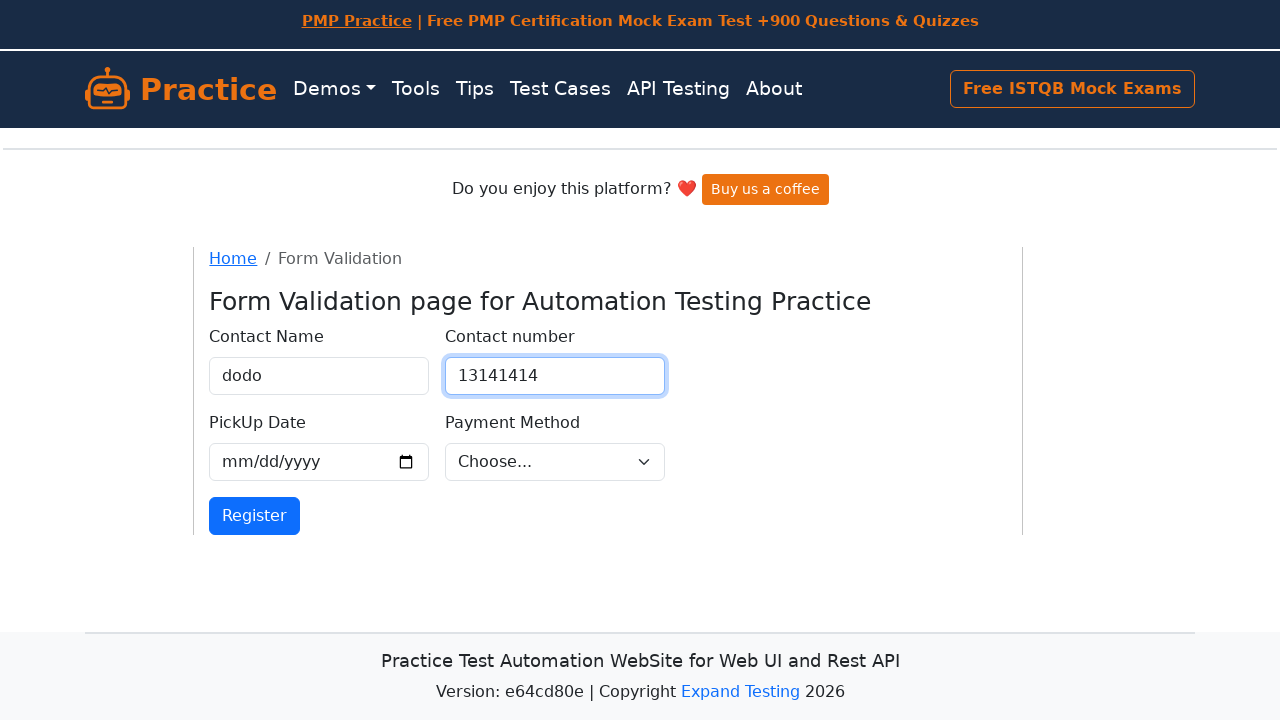